Tests form validation by clicking login without entering username or password, verifying username required error message

Starting URL: https://www.saucedemo.com/

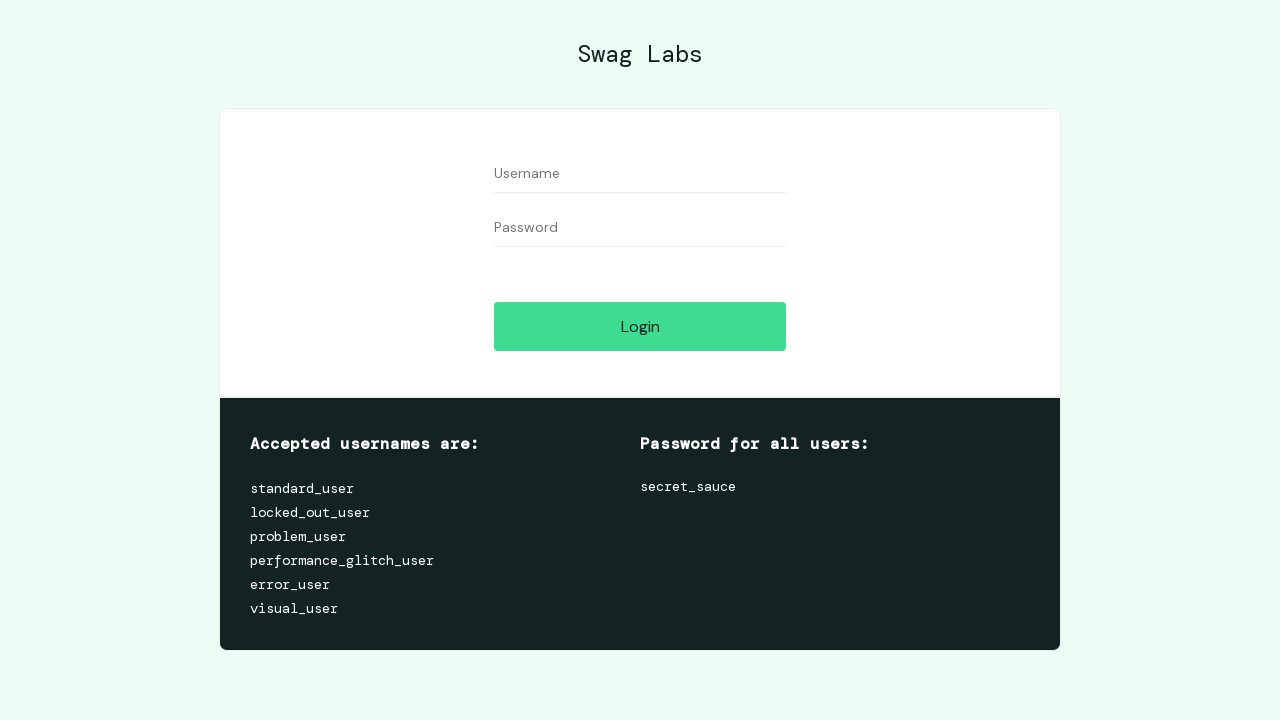

Clicked login button without entering username or password at (640, 326) on #login-button
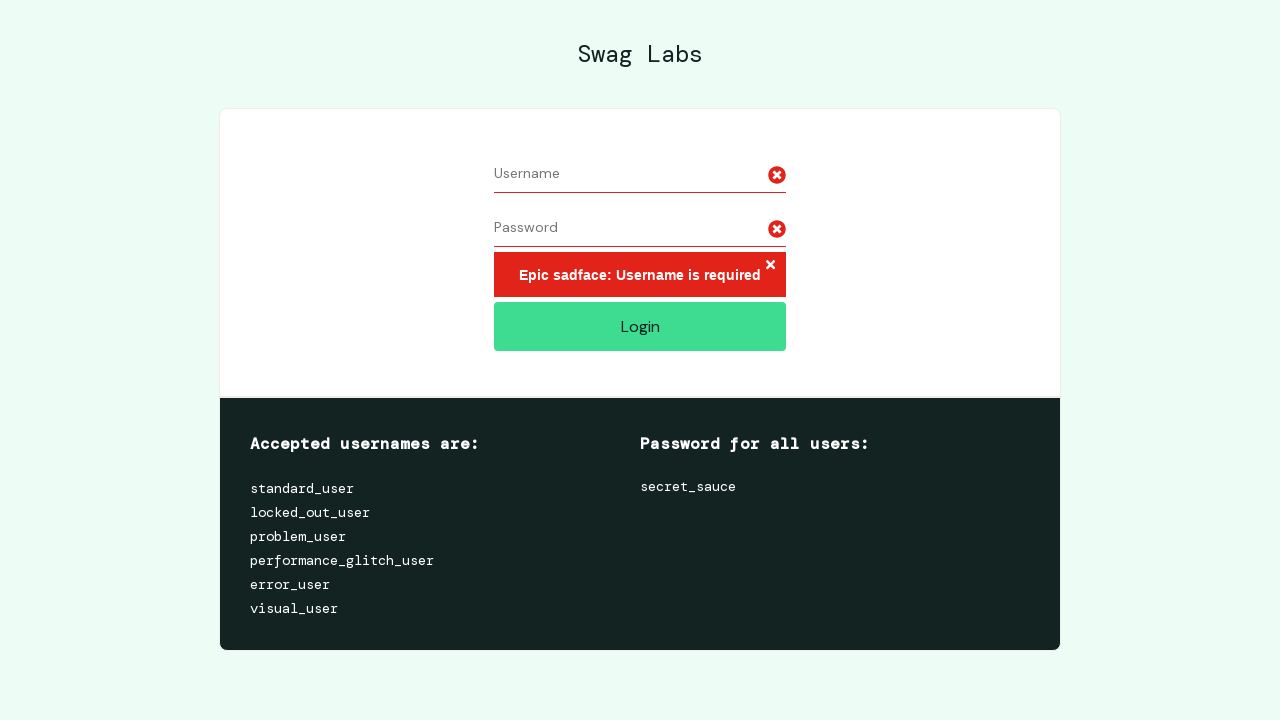

Username required error message appeared
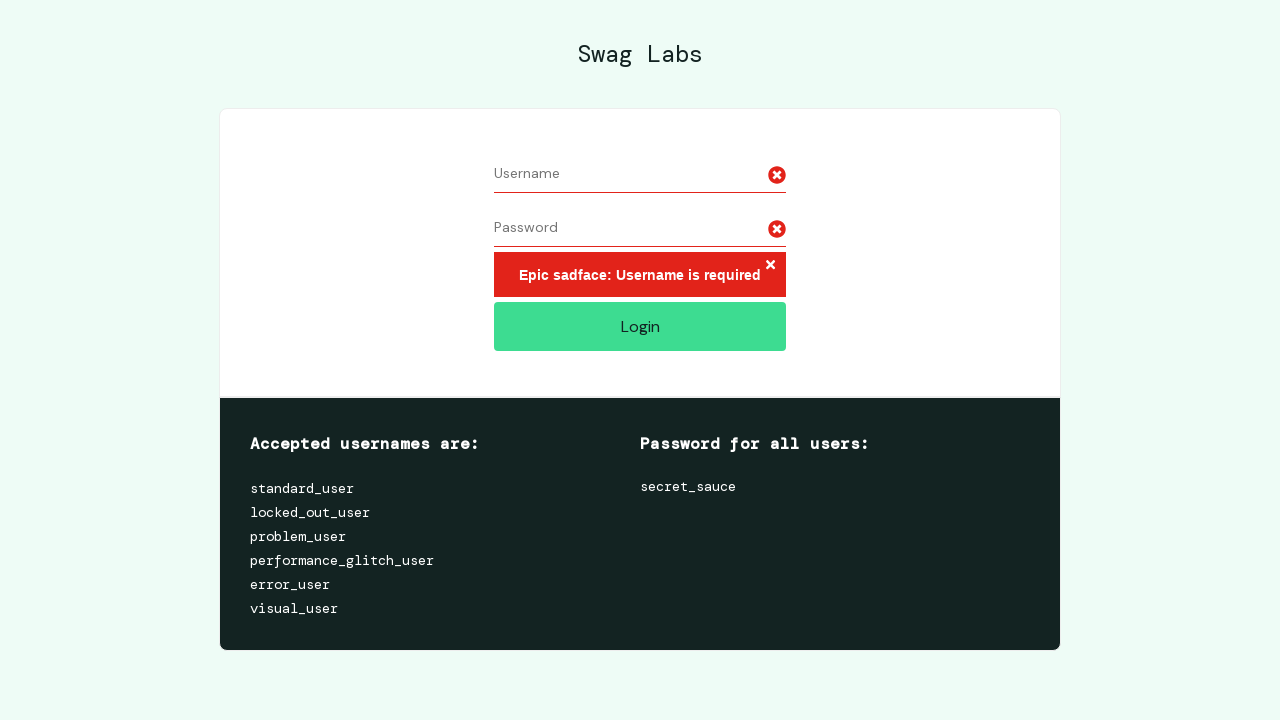

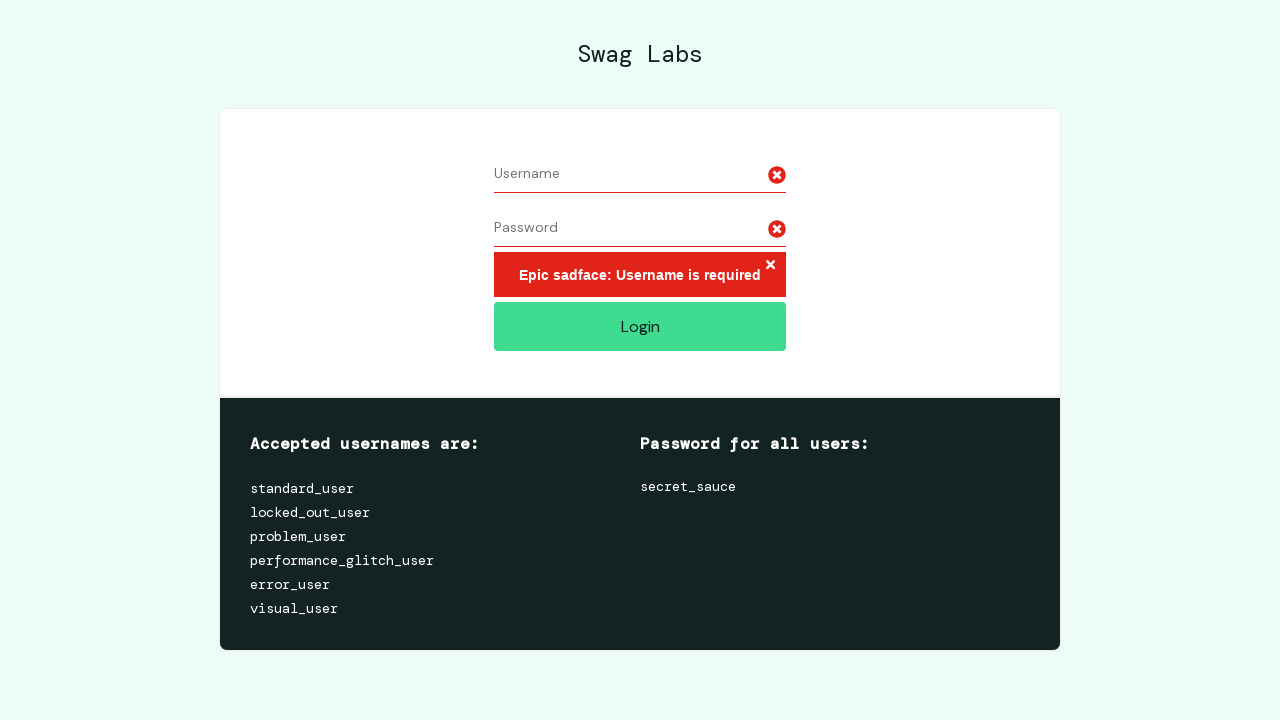